Navigates to CRM Pro homepage and clicks on the "Forgot Password?" link using fluent wait mechanism

Starting URL: https://classic.crmpro.com/index.html

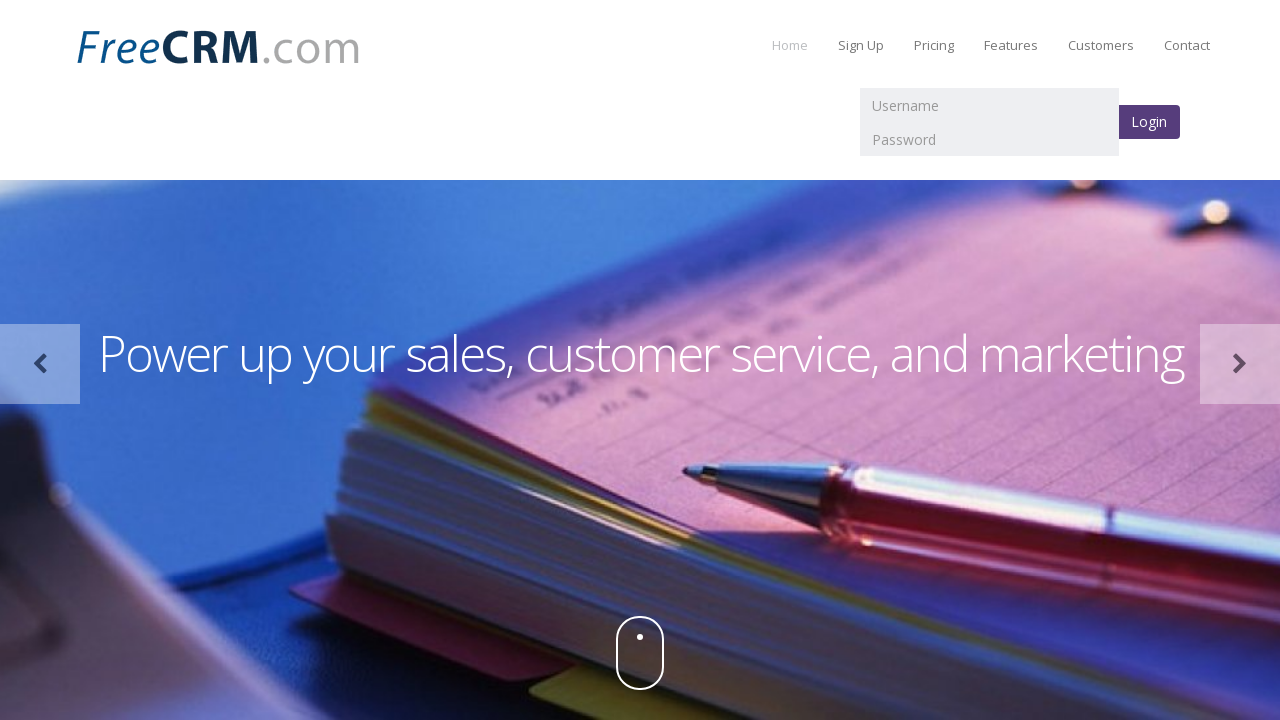

Navigated to CRM Pro homepage
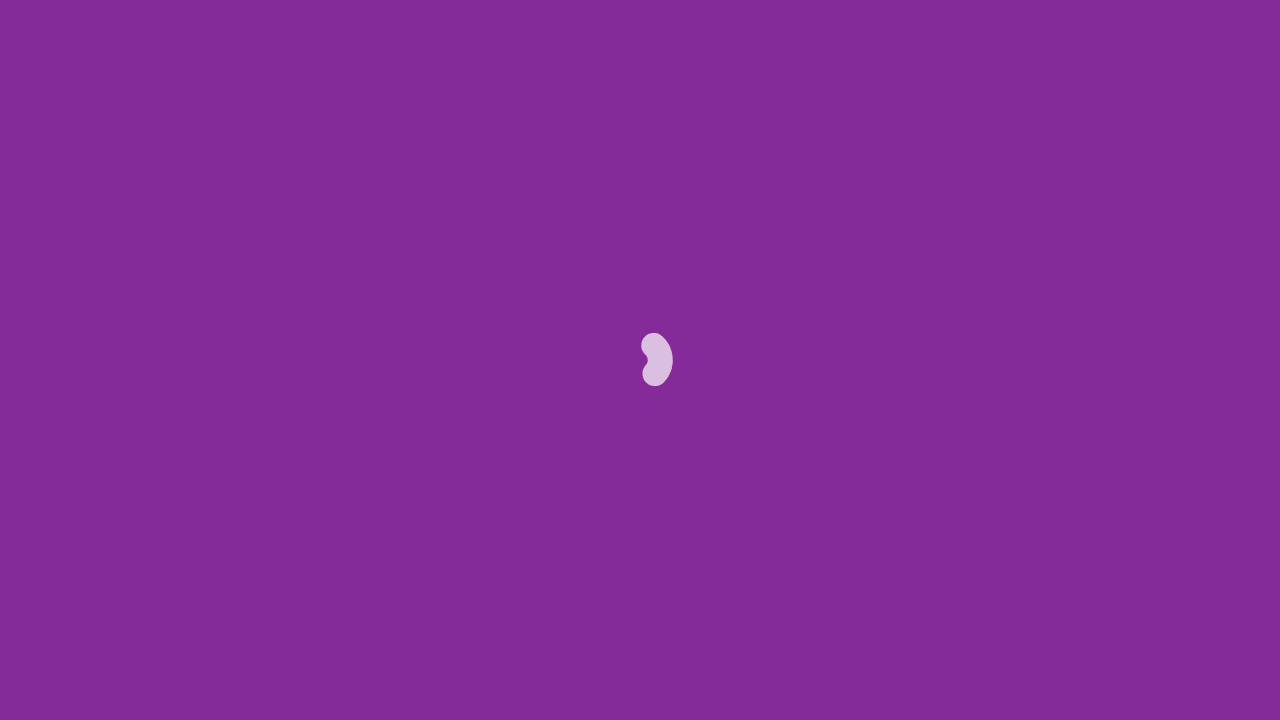

Clicked on 'Forgot Password?' link using fluent wait mechanism at (124, 711) on a:has-text('Forgot Password?')
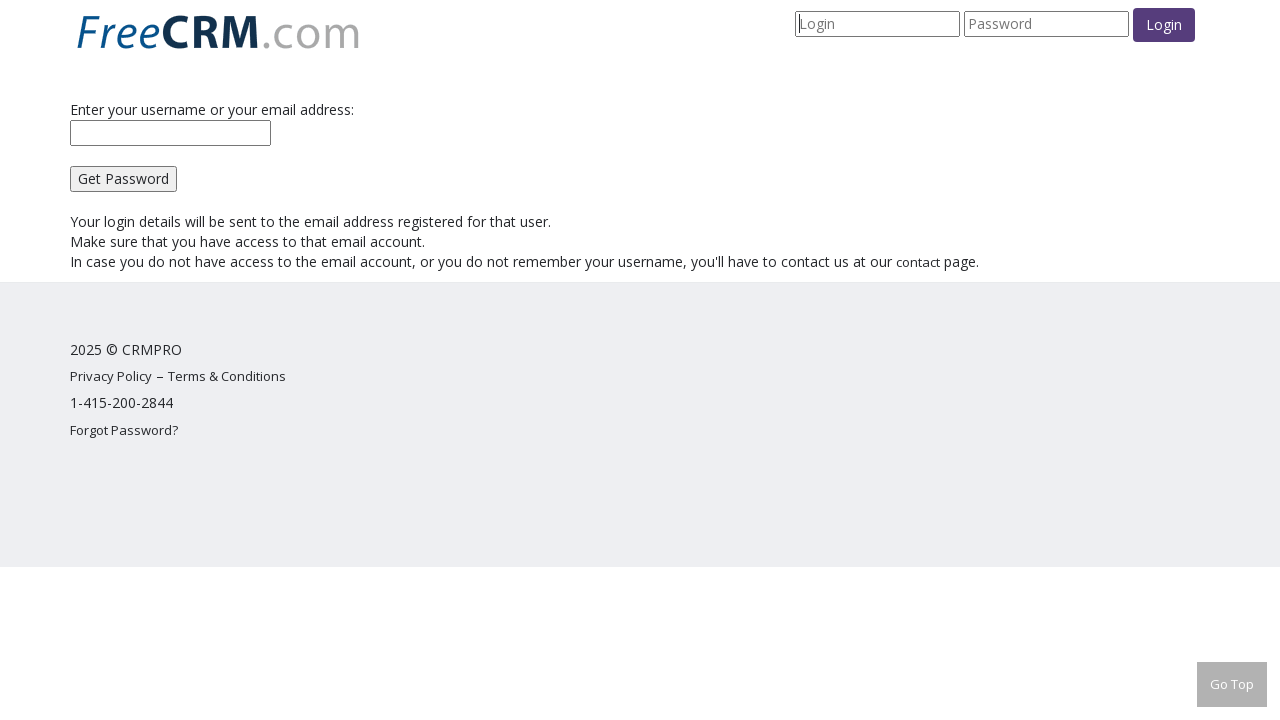

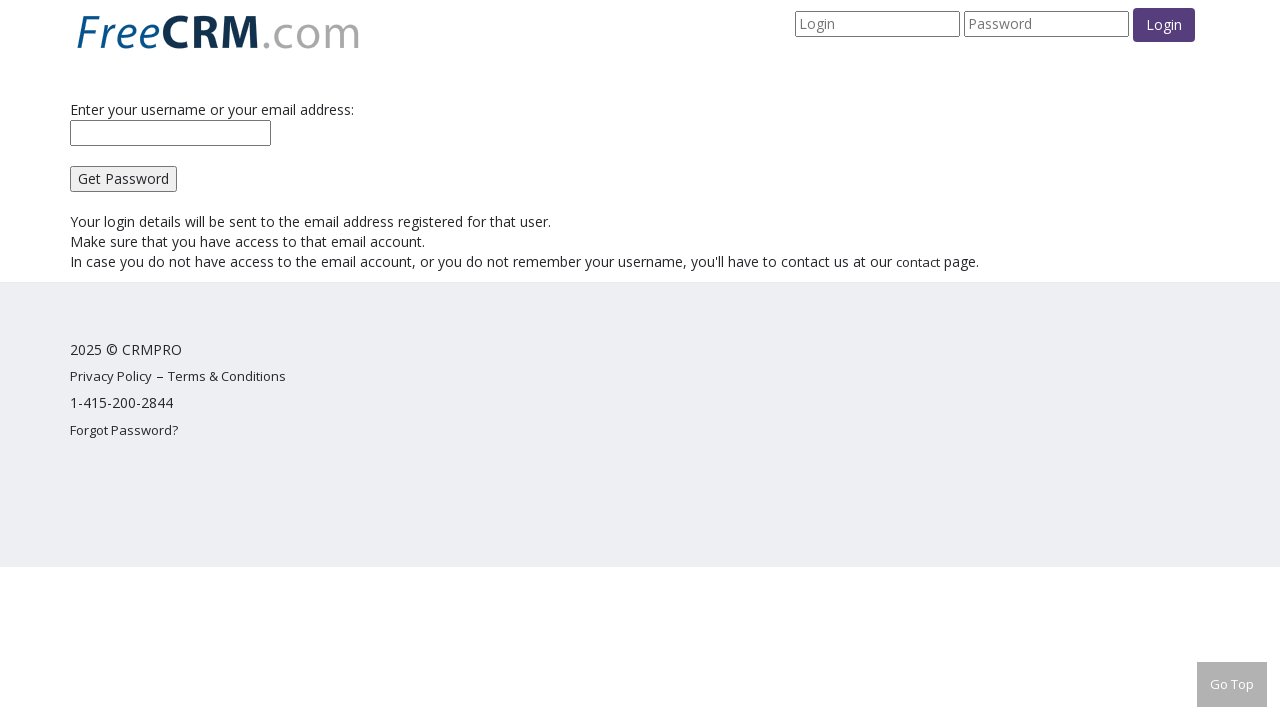